Tests dropdown select functionality by selecting an option by its value from a select menu on the DemoQA practice site

Starting URL: https://demoqa.com/select-menu

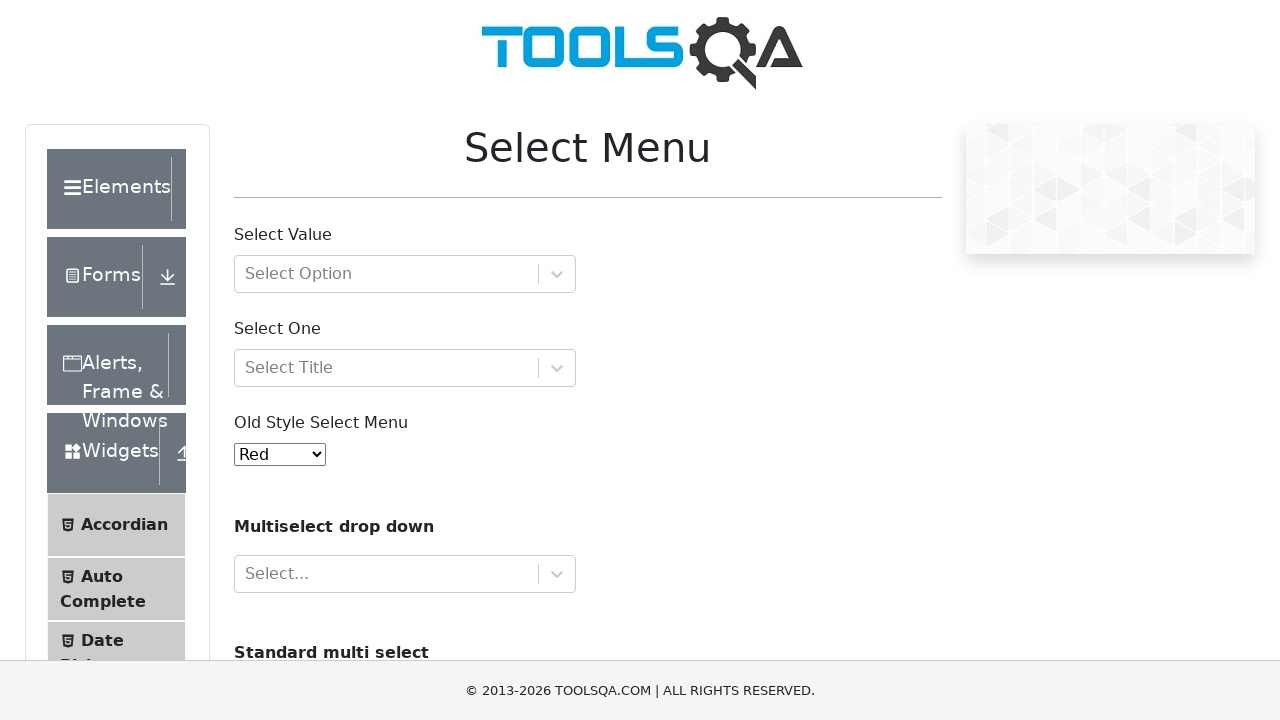

Selected option with value '3' from the old style select menu on #oldSelectMenu
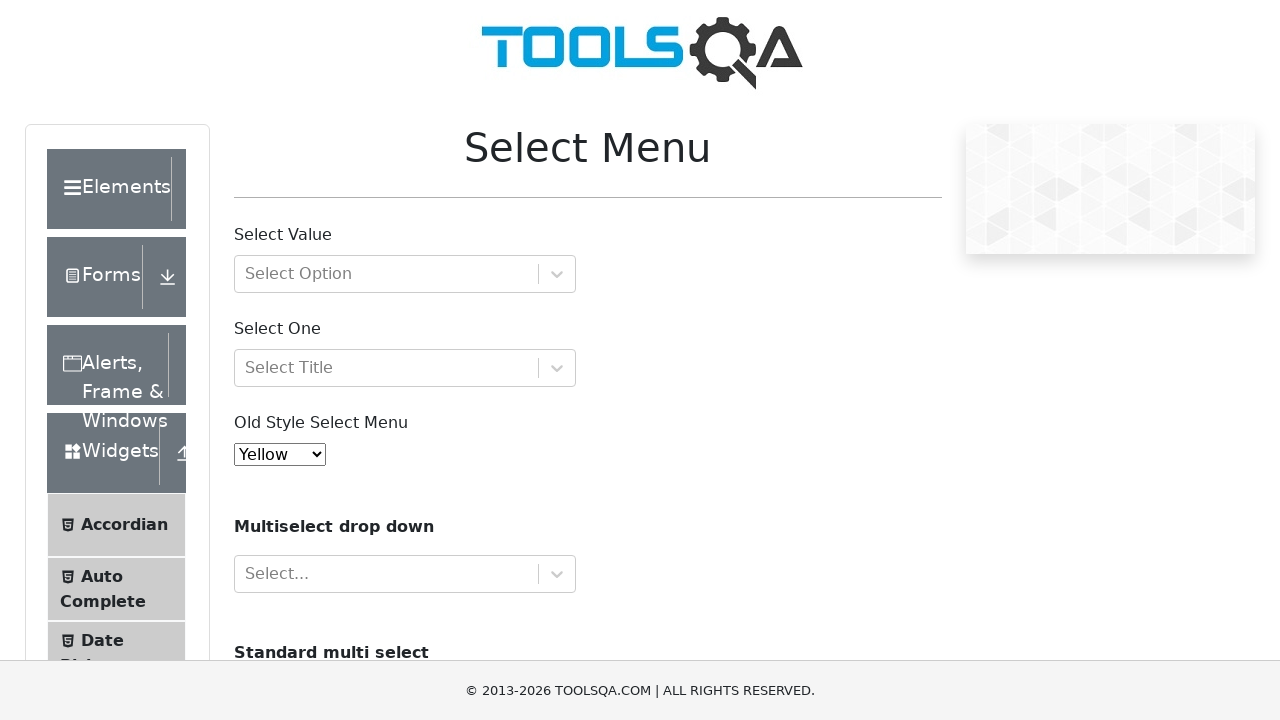

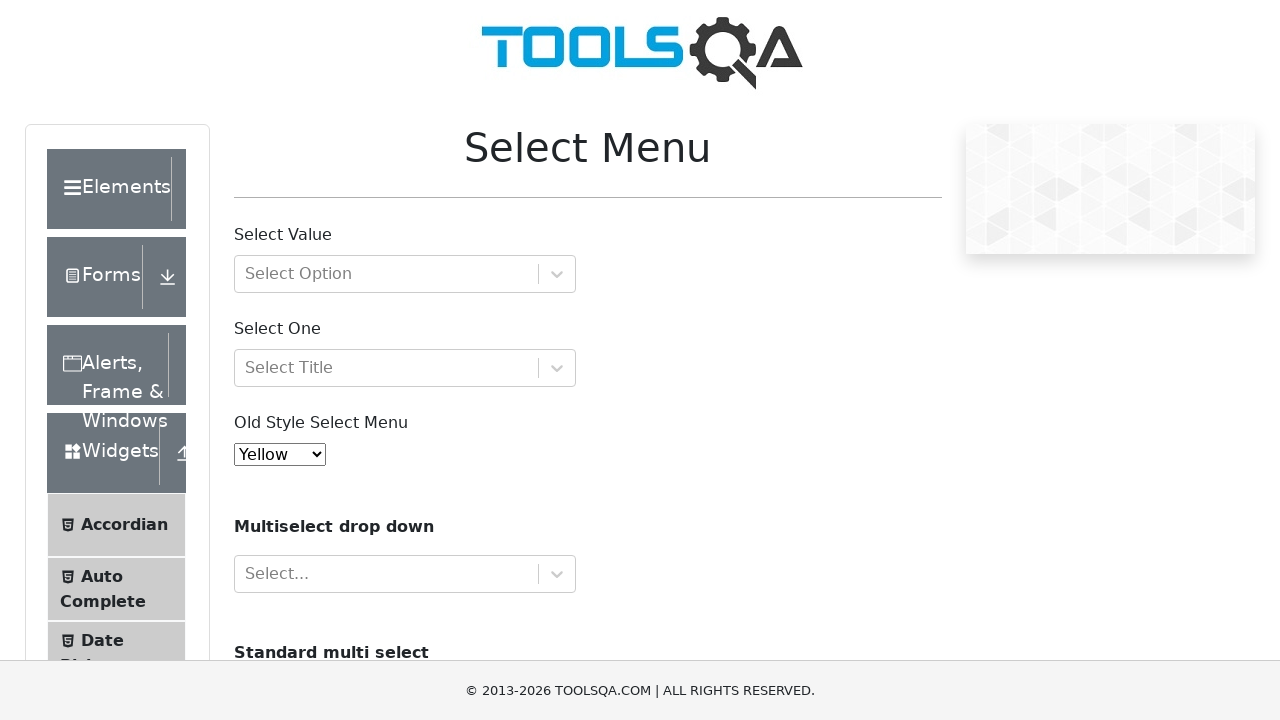